Tests a data types form by filling in personal information fields (leaving zip code empty), submitting the form, and verifying that the zip code field shows an error (red) while all other filled fields show success (green).

Starting URL: https://bonigarcia.dev/selenium-webdriver-java/data-types.html

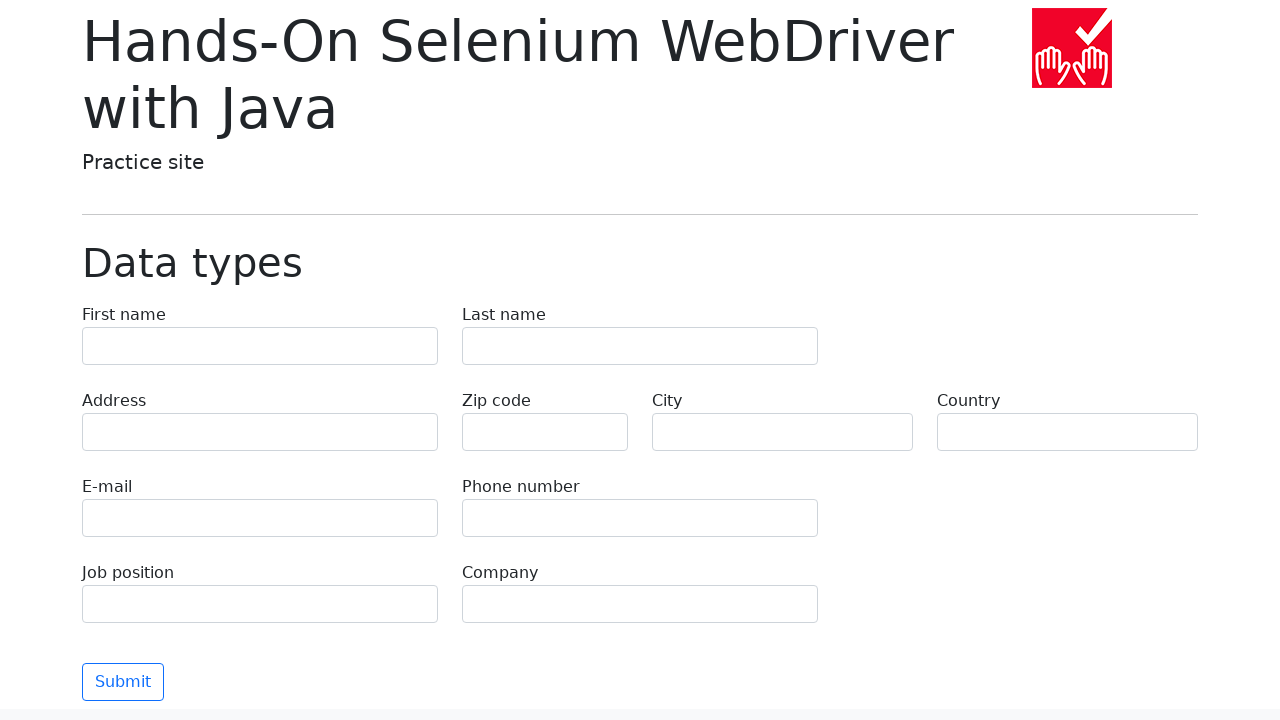

Filled first name field with 'Иван' on input[name='first-name']
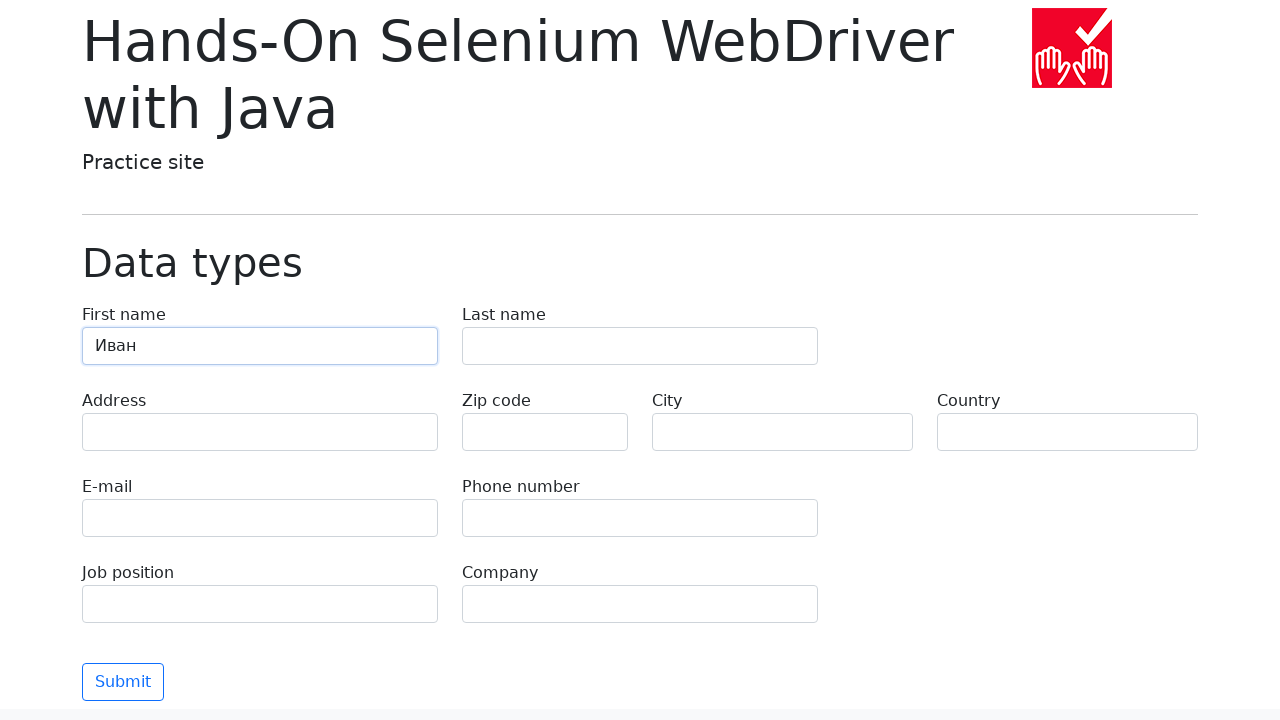

Filled last name field with 'Петров' on input[name='last-name']
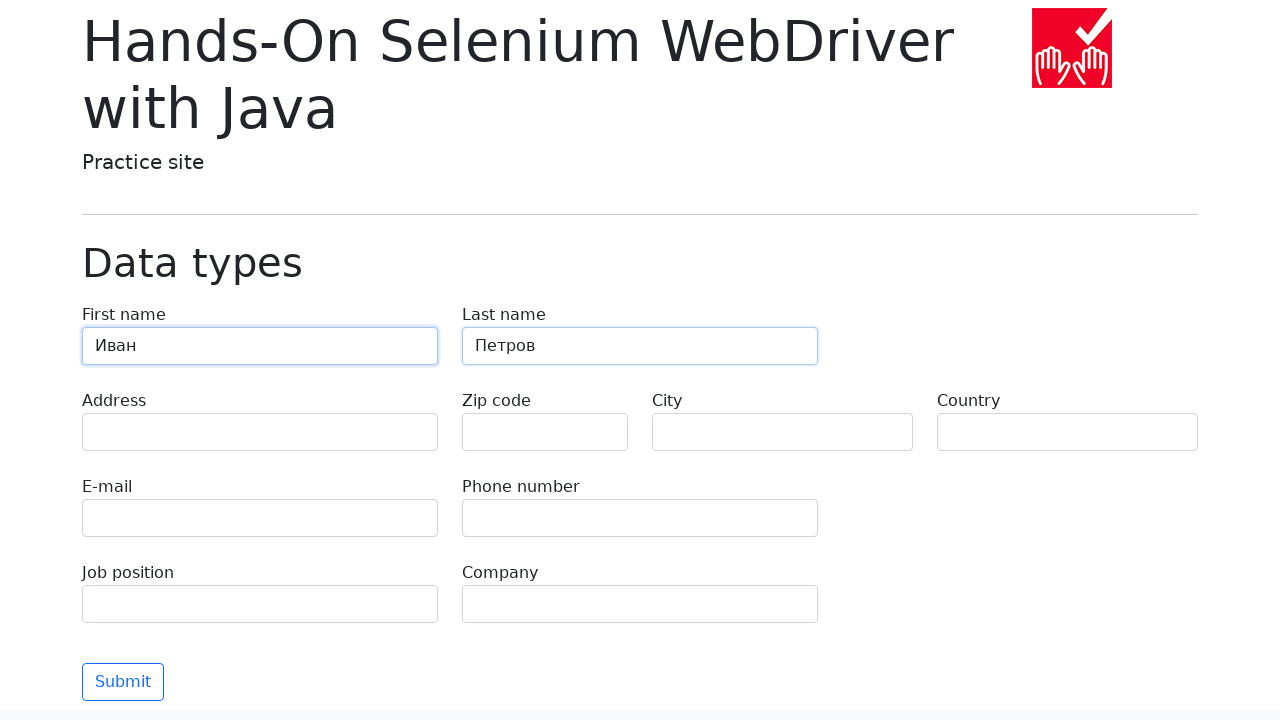

Filled address field with 'Ленина, 55-3' on input[name='address']
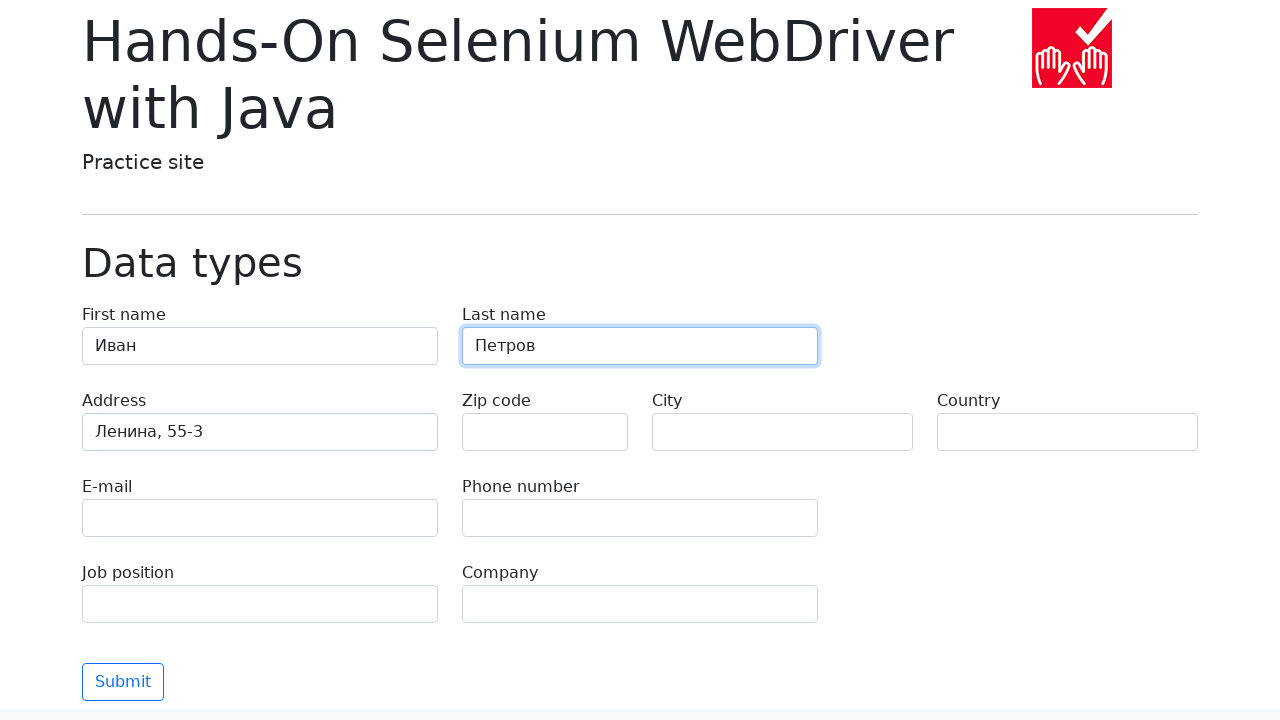

Left zip code field empty to trigger validation error on input[name='zip-code']
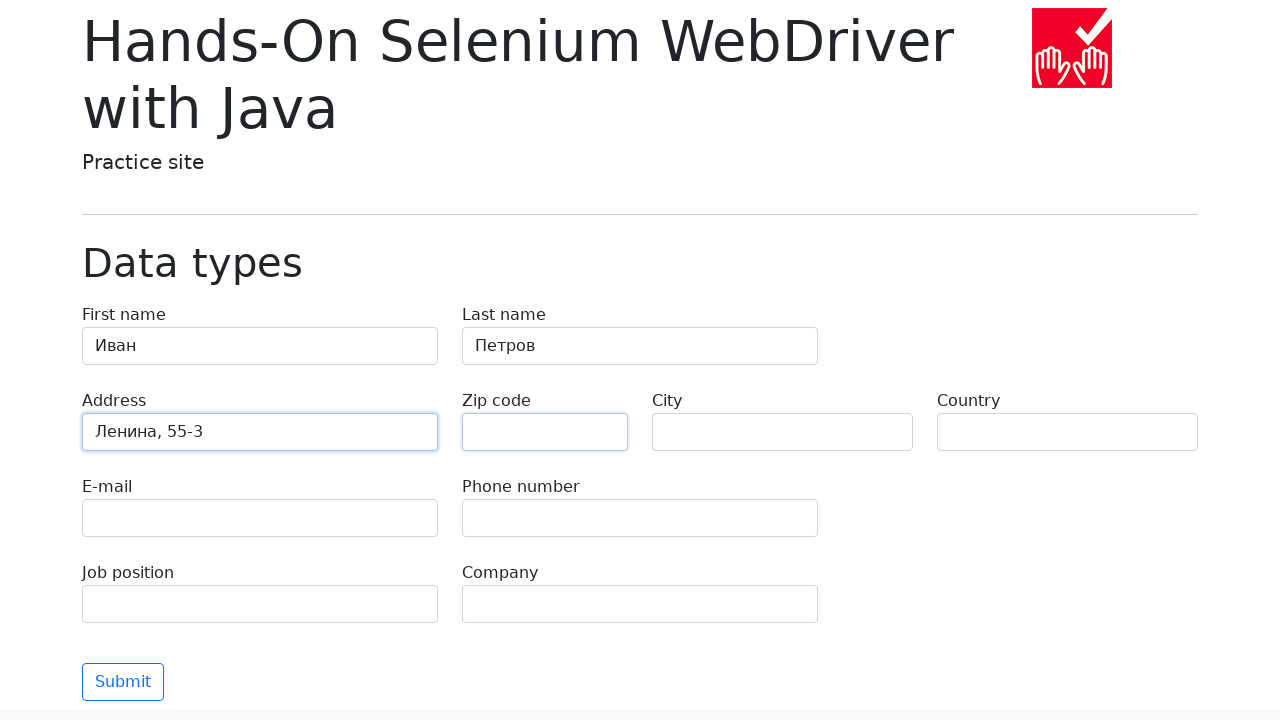

Filled city field with 'Москва' on input[name='city']
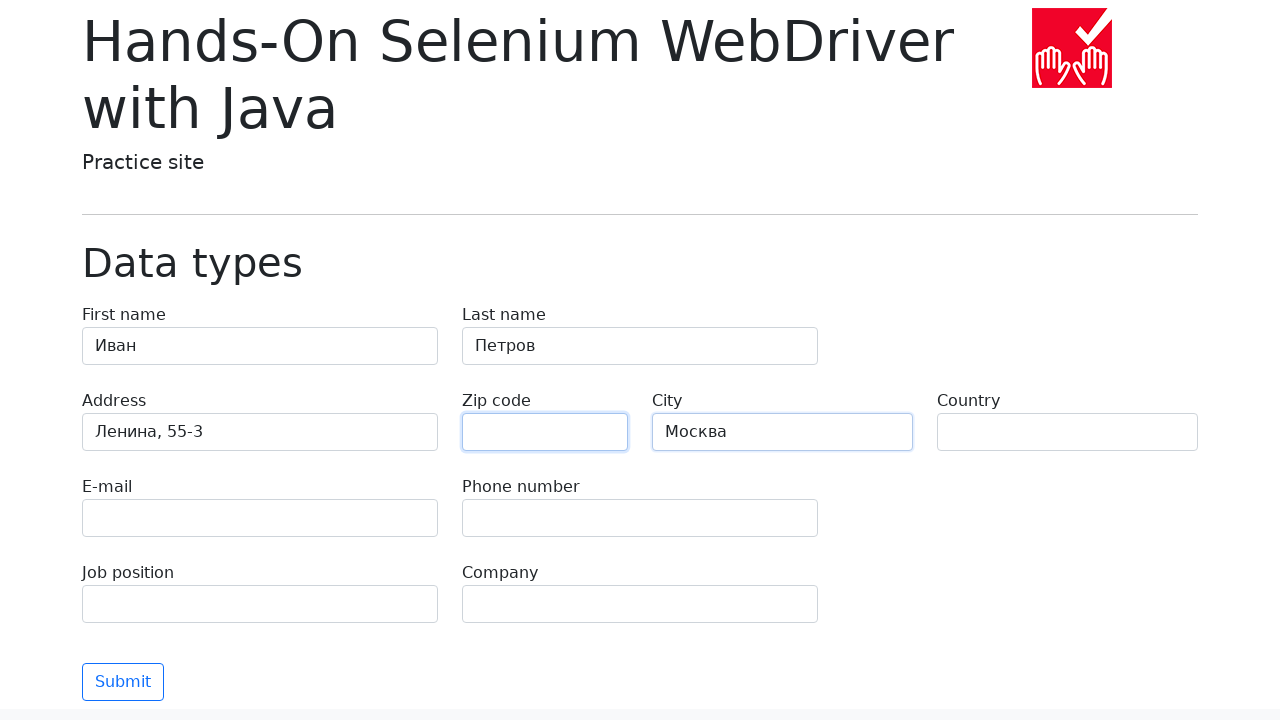

Filled country field with 'Россия' on input[name='country']
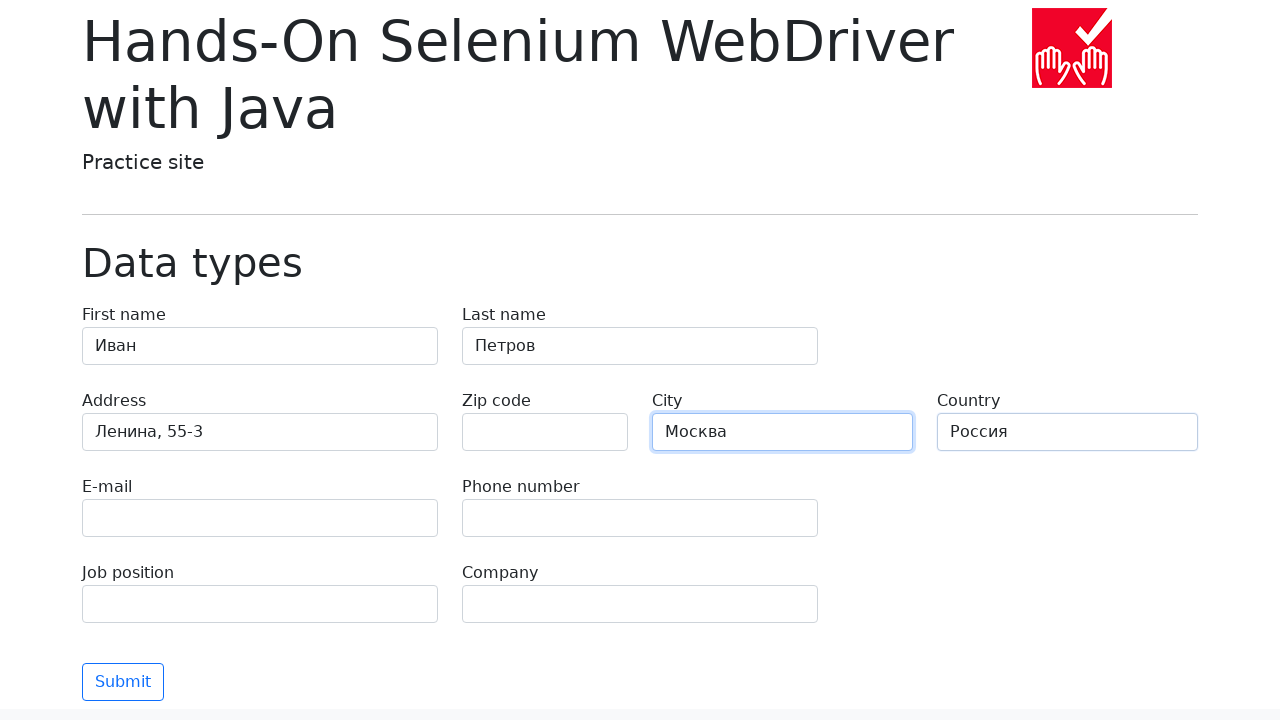

Filled email field with 'test@skypro.com' on input[name='e-mail']
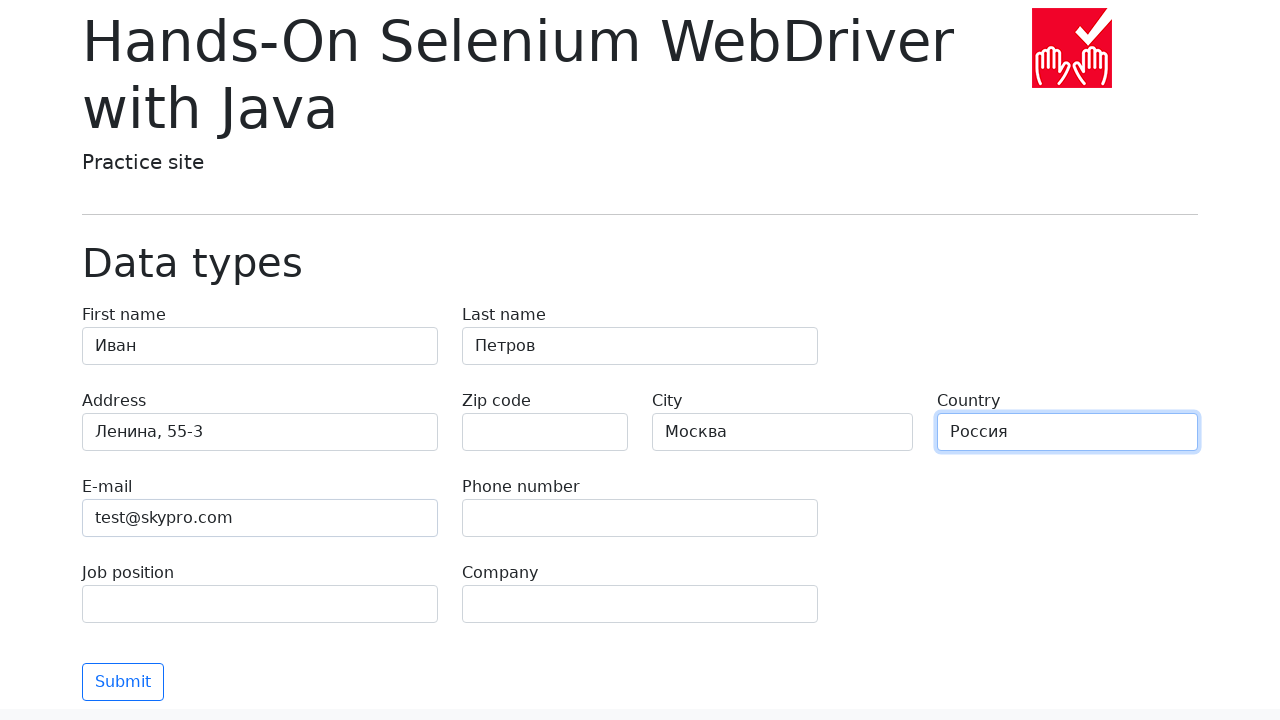

Filled phone field with '+7985899998787' on input[name='phone']
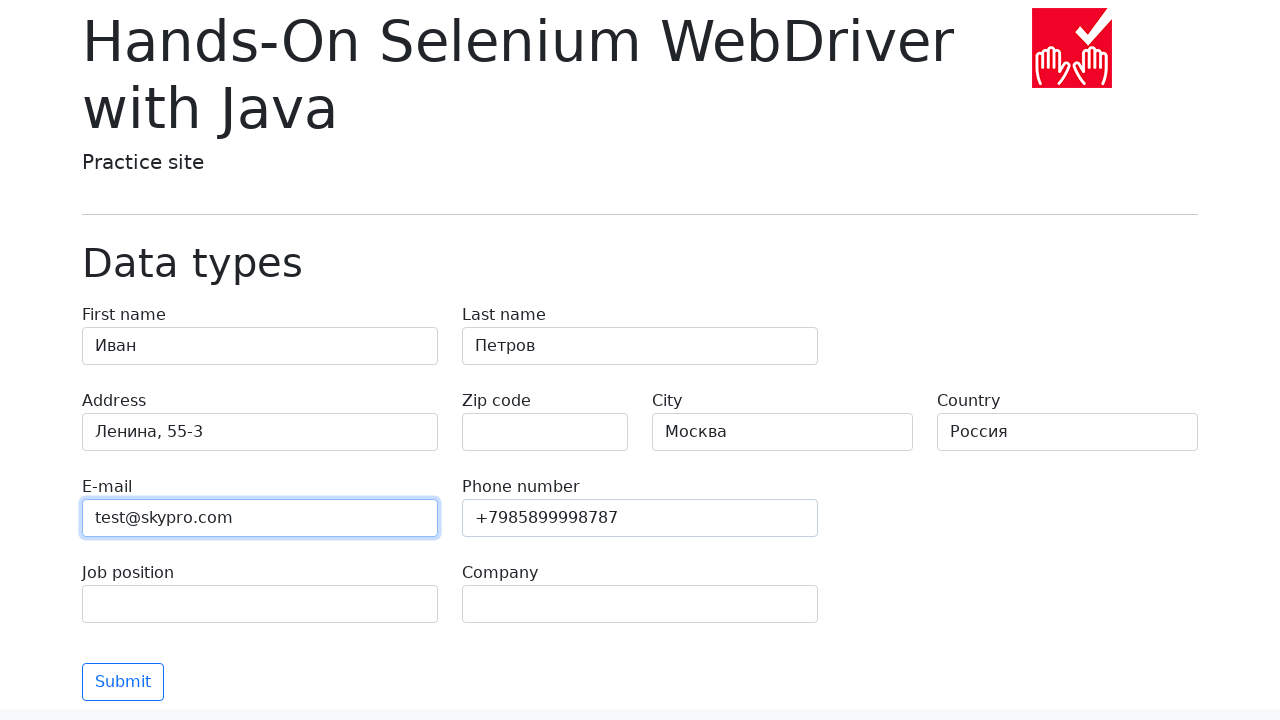

Filled job position field with 'QA' on input[name='job-position']
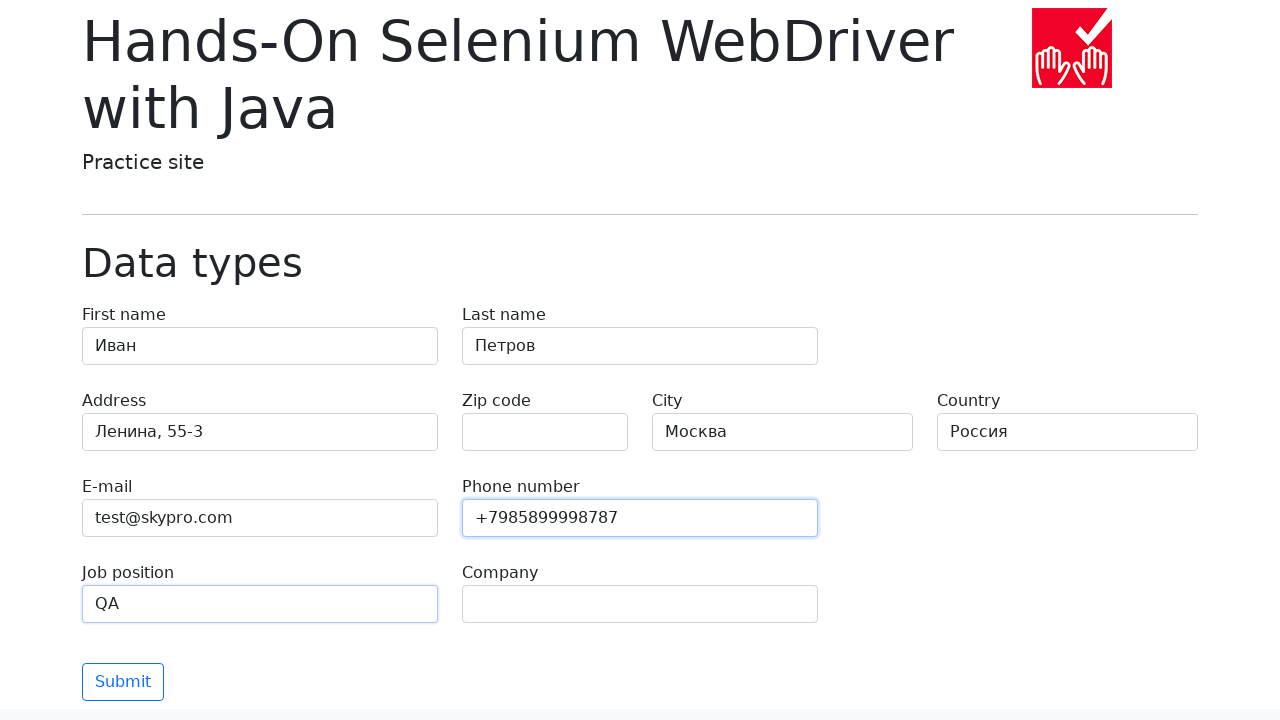

Filled company field with 'SkyPro' on input[name='company']
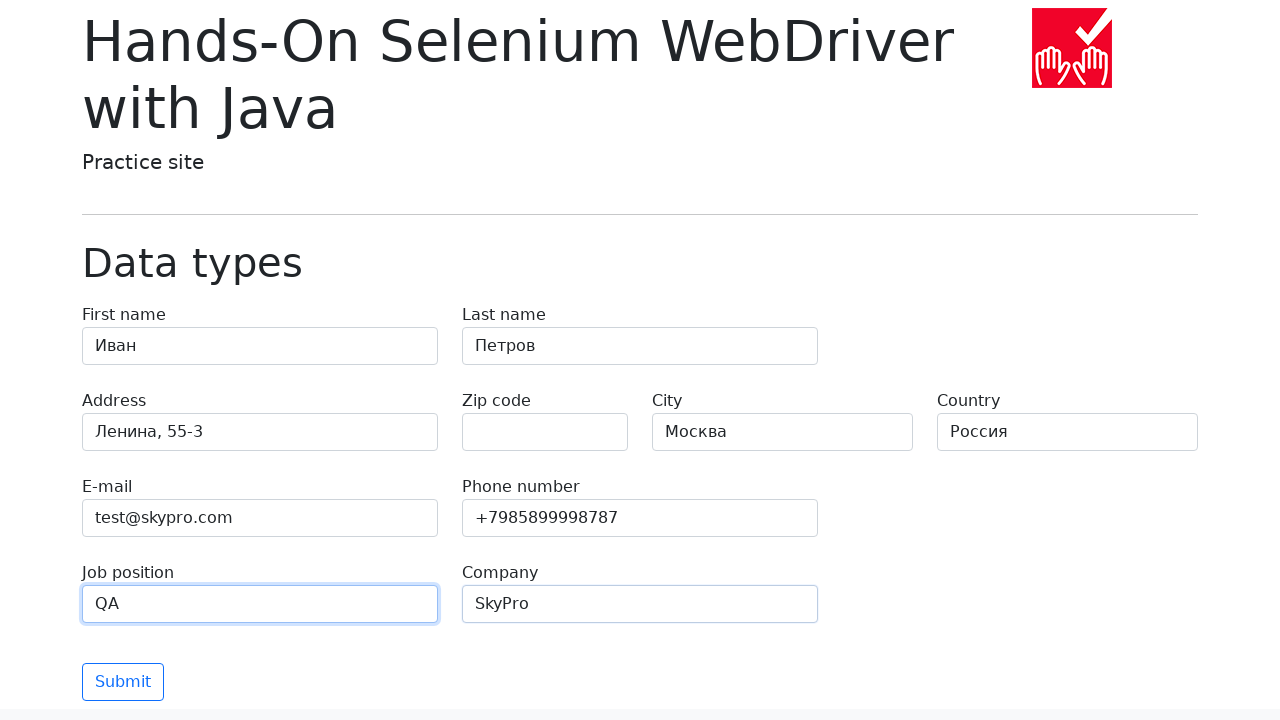

Clicked submit button to submit the form at (123, 682) on button[type='submit']
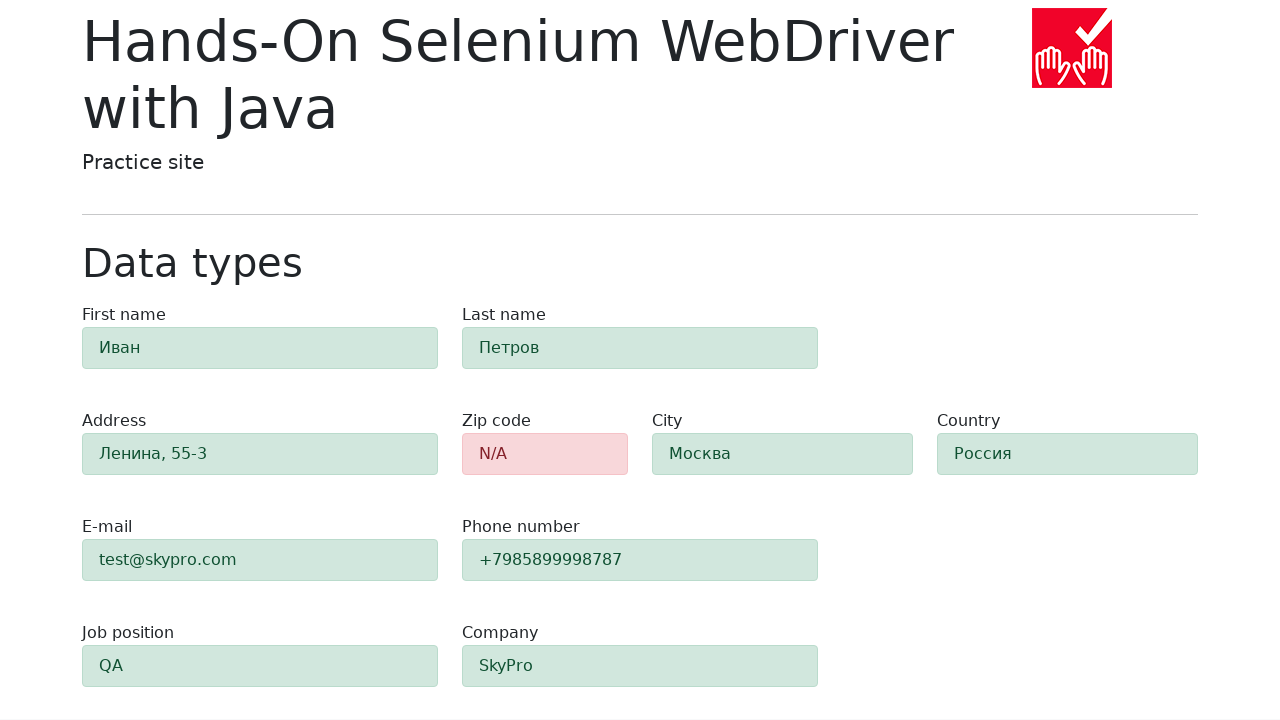

Form submission results appeared, zip code field with validation error is visible
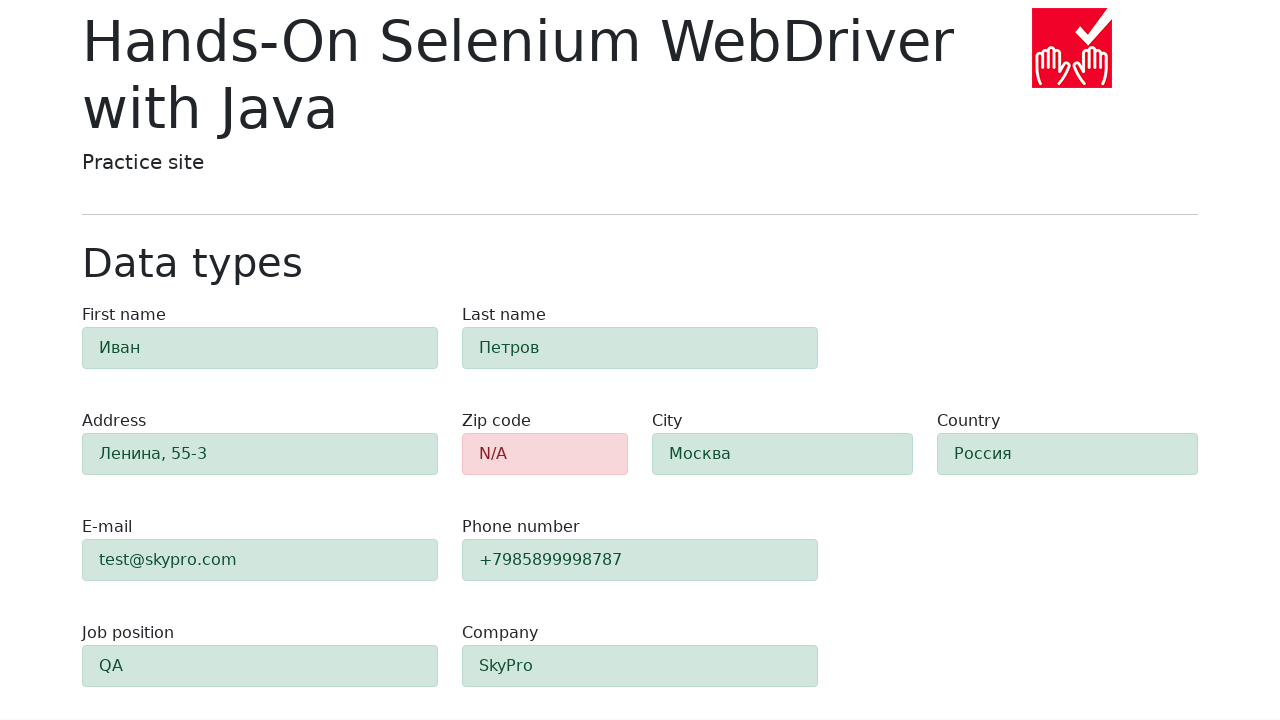

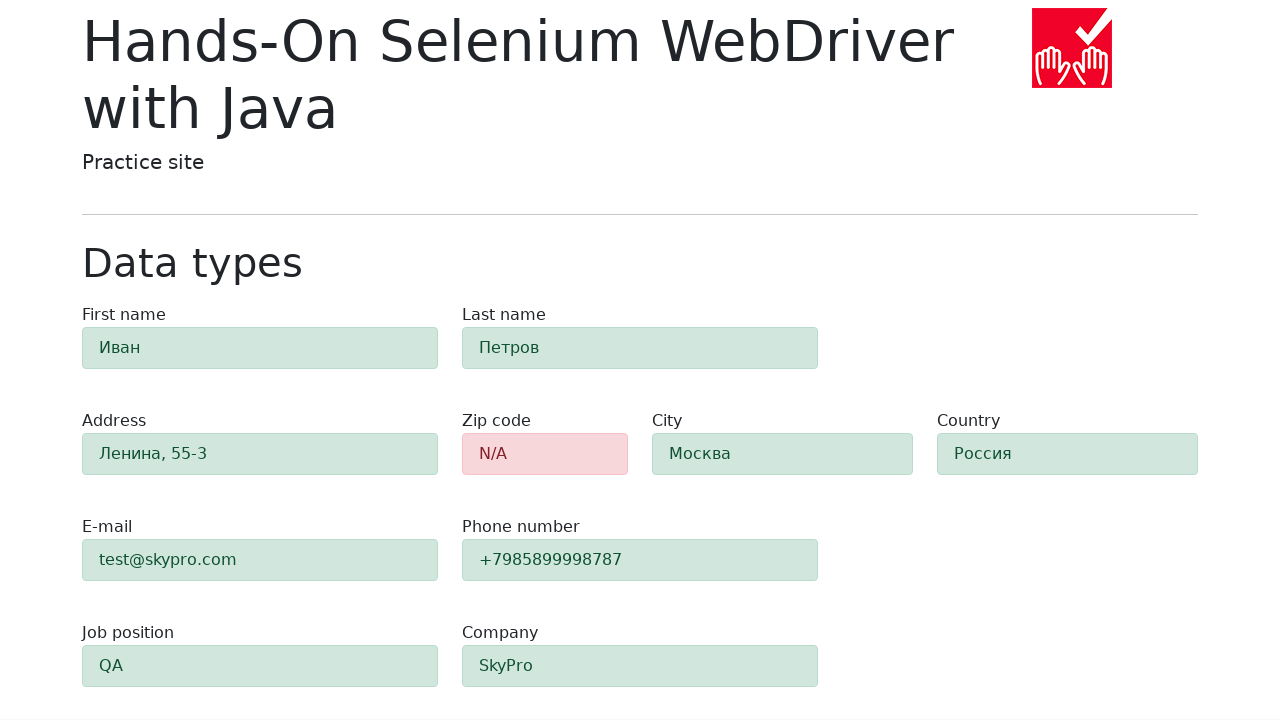